Tests basic search functionality on LambdaTest e-commerce playground by entering "iphone" in the search box and submitting the search form

Starting URL: https://ecommerce-playground.lambdatest.io/

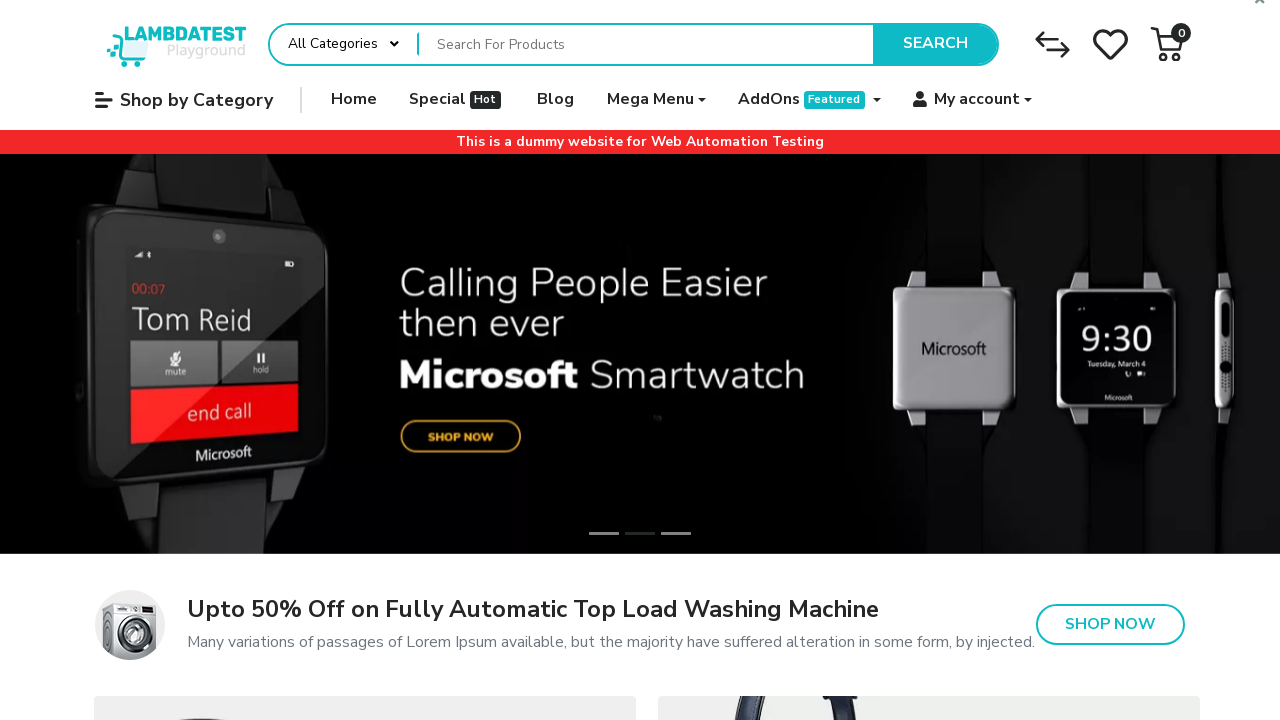

Filled search field with 'iphone' on input[name='search']
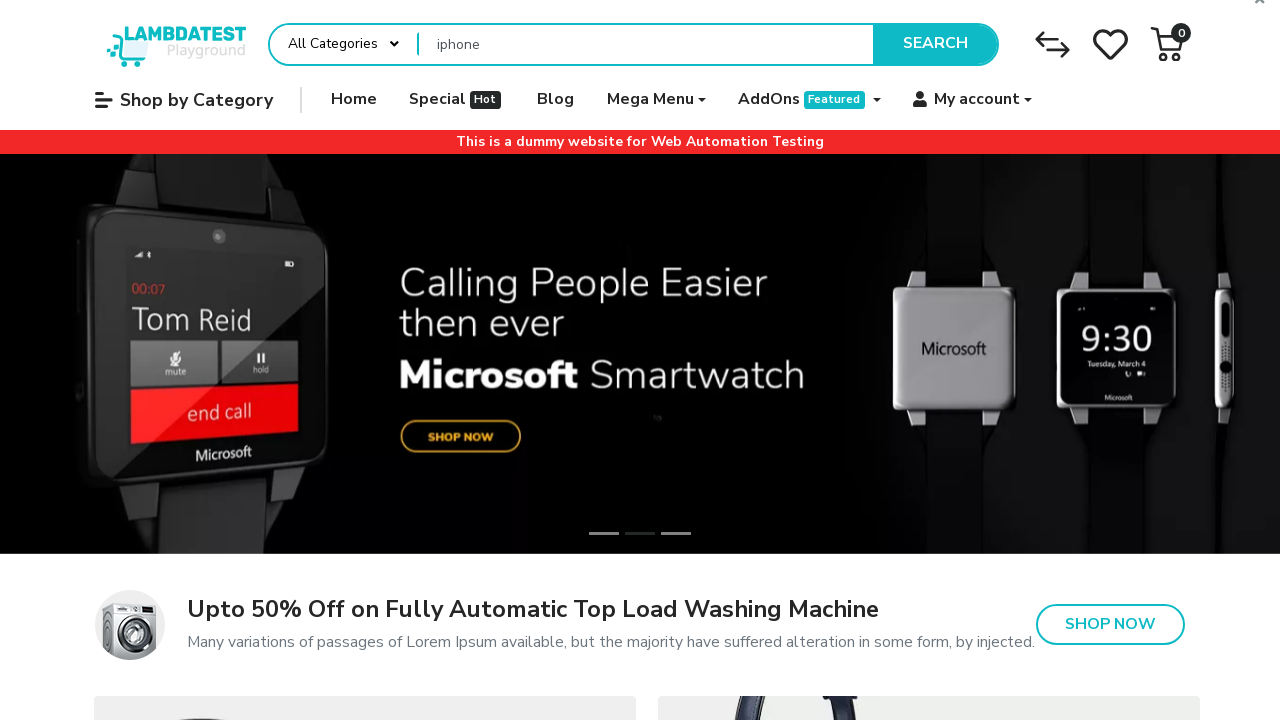

Clicked search submit button at (935, 44) on button[type='submit']
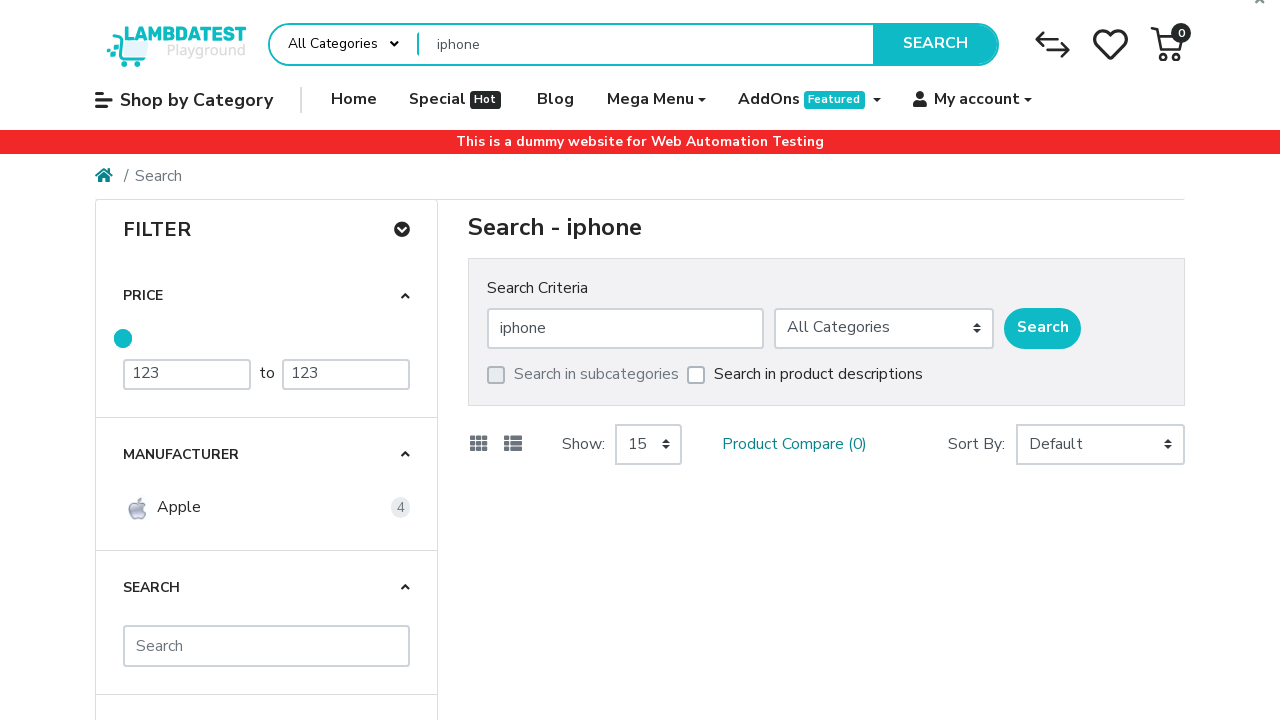

Search results loaded successfully
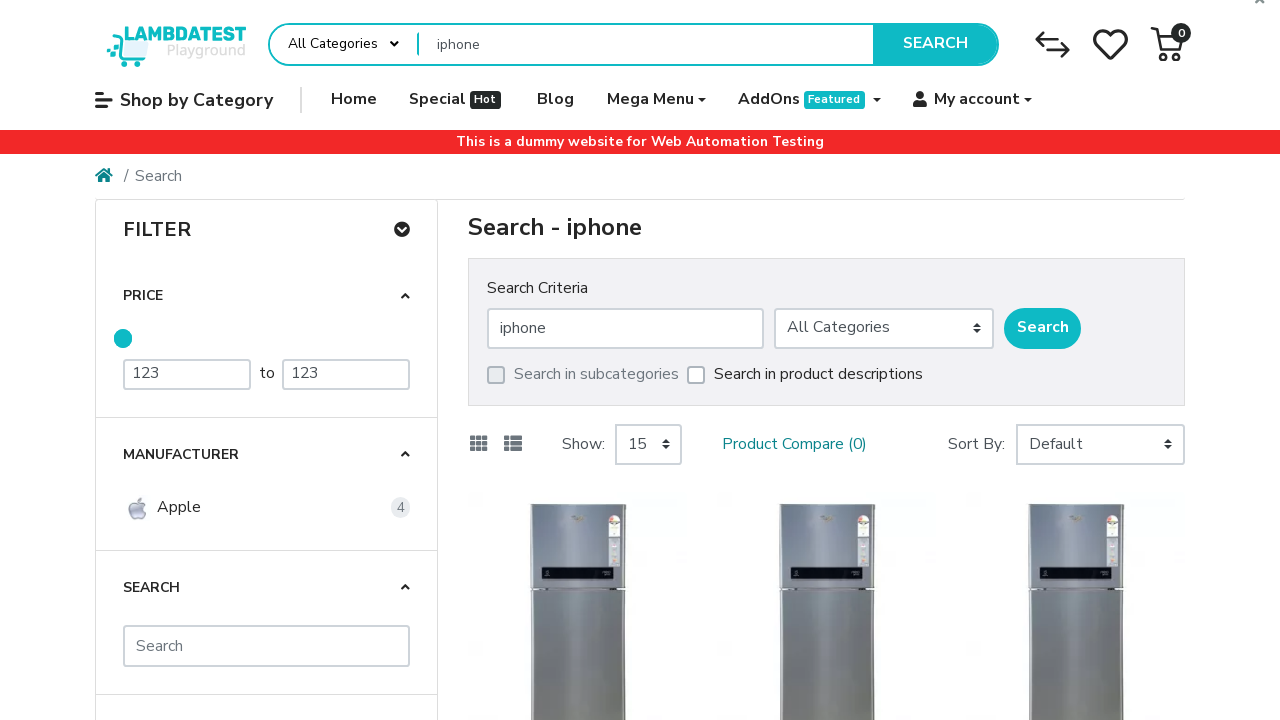

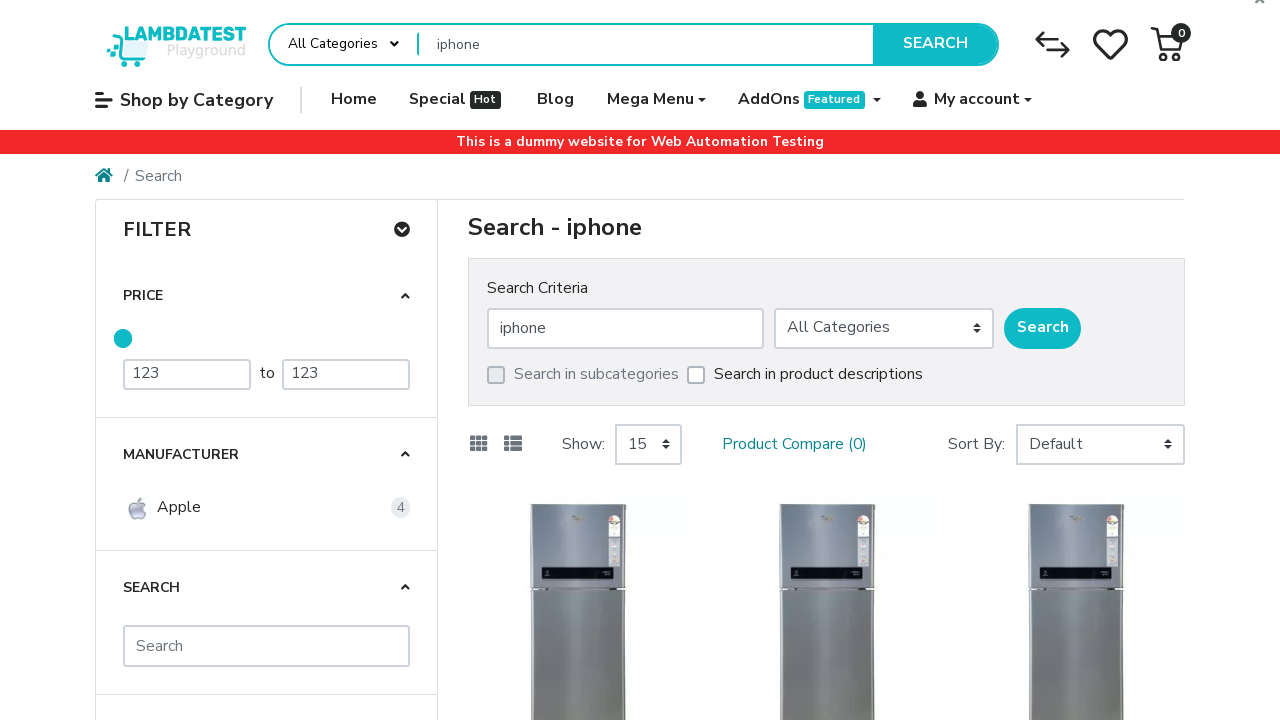